Tests fluent wait behavior by clicking the Remove button and verifying that the checkbox is removed and a confirmation message appears

Starting URL: http://the-internet.herokuapp.com/dynamic_controls

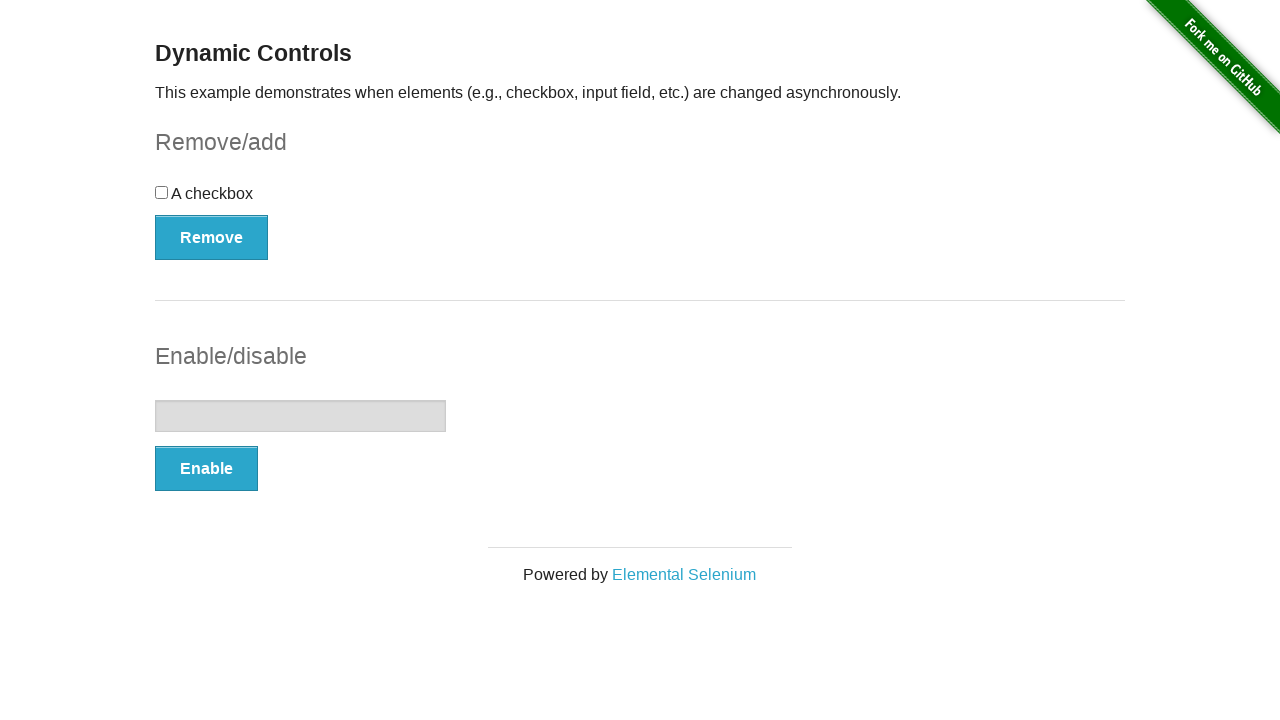

Clicked the 'Remove' button at (212, 237) on button:has-text('Remove')
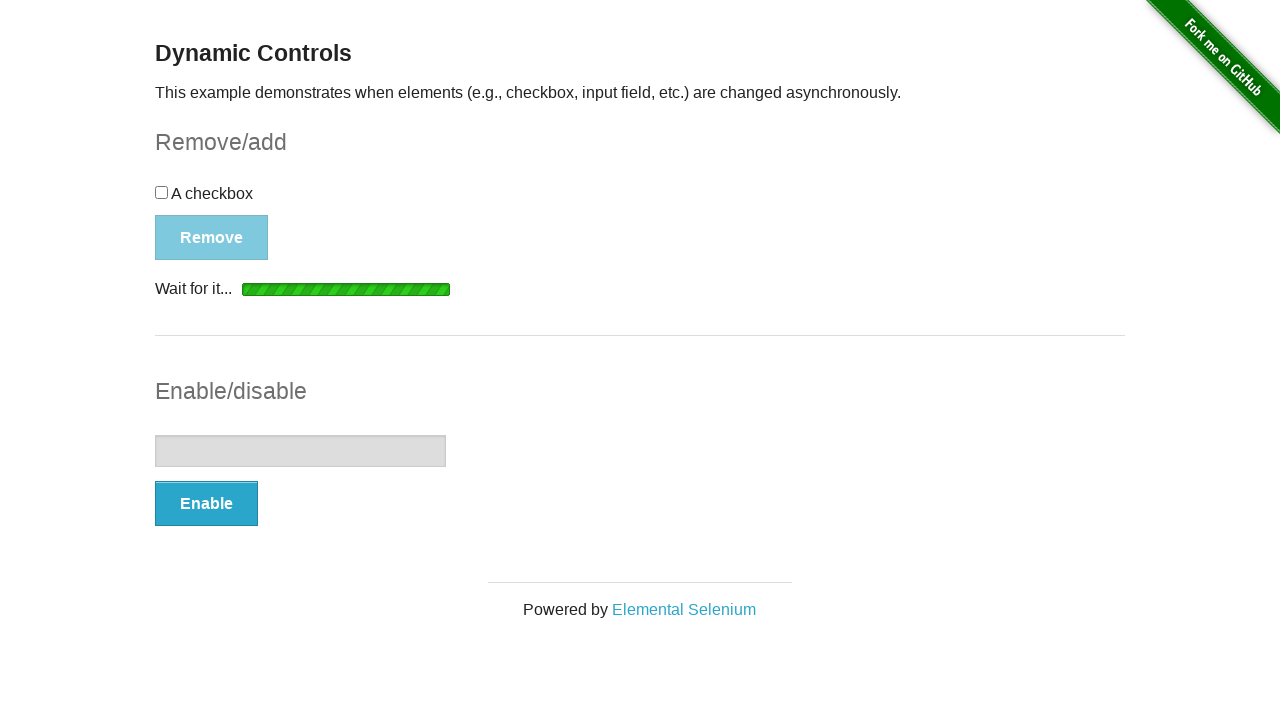

Checkbox was removed from the DOM
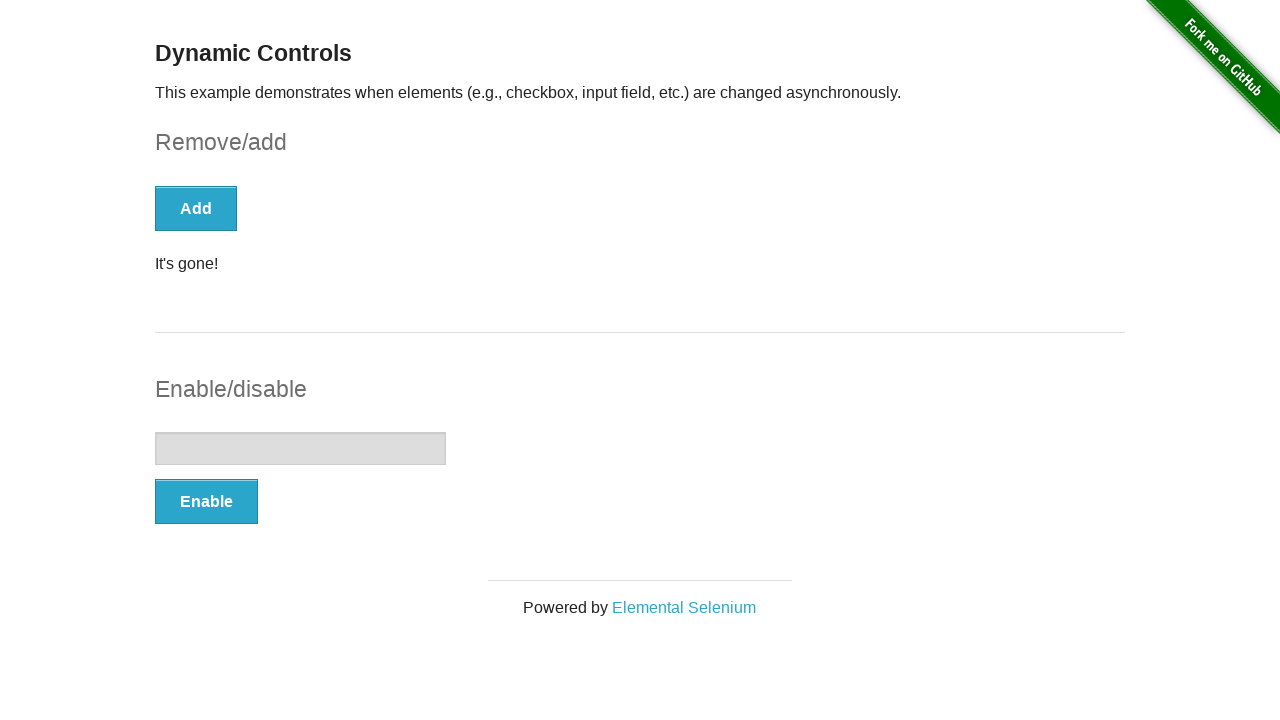

Confirmation message appeared
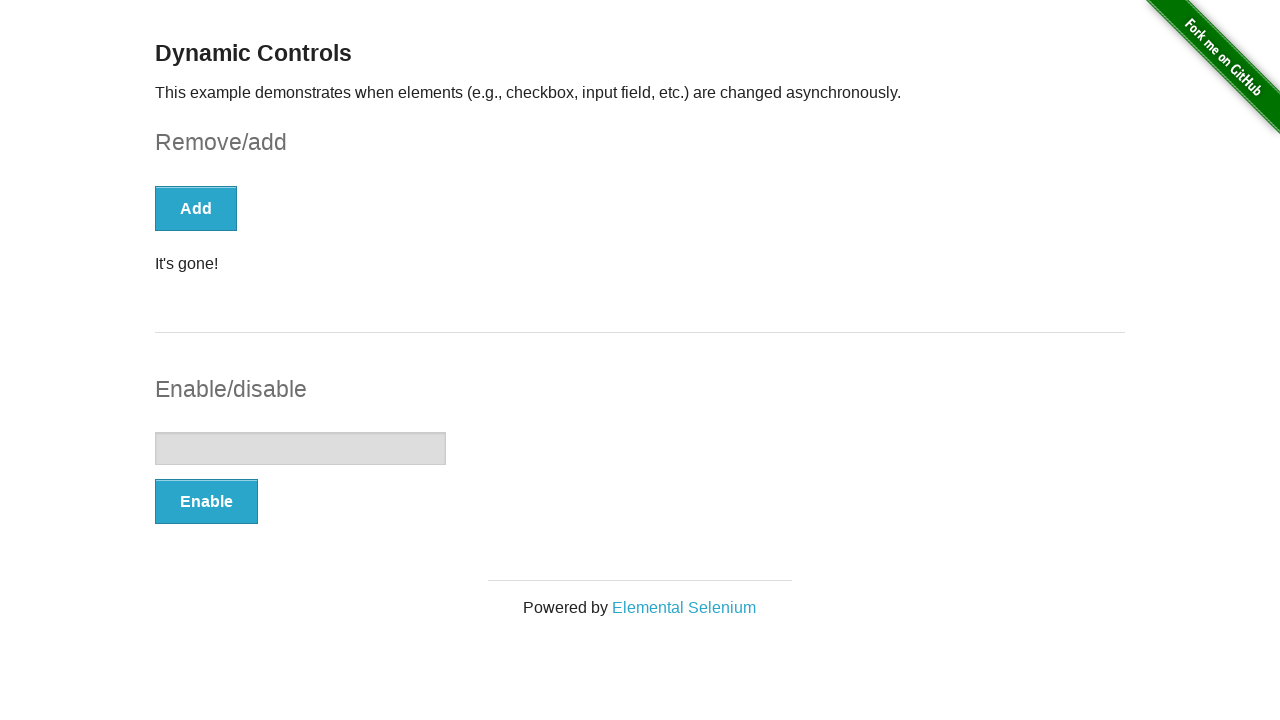

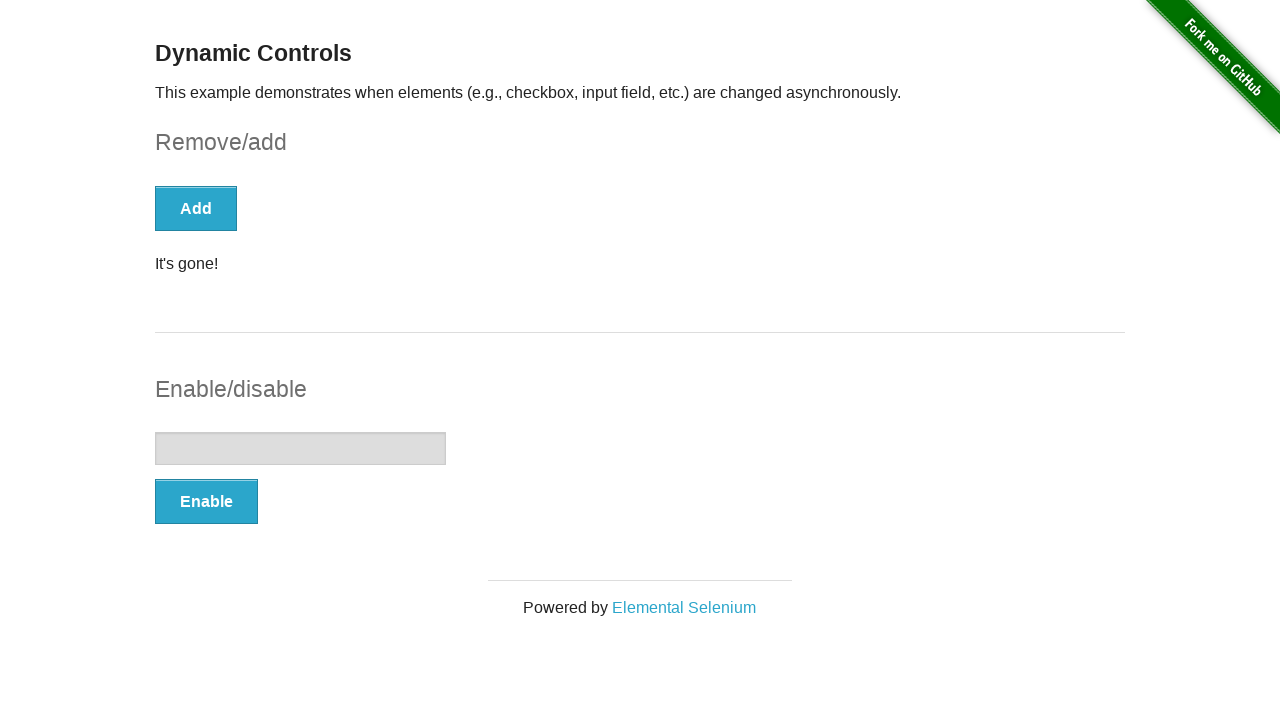